Tests double-click functionality by switching to an iframe and double-clicking text to change its color

Starting URL: https://www.w3schools.com/tags/tryit.asp?filename=tryhtml5_ev_ondblclick2

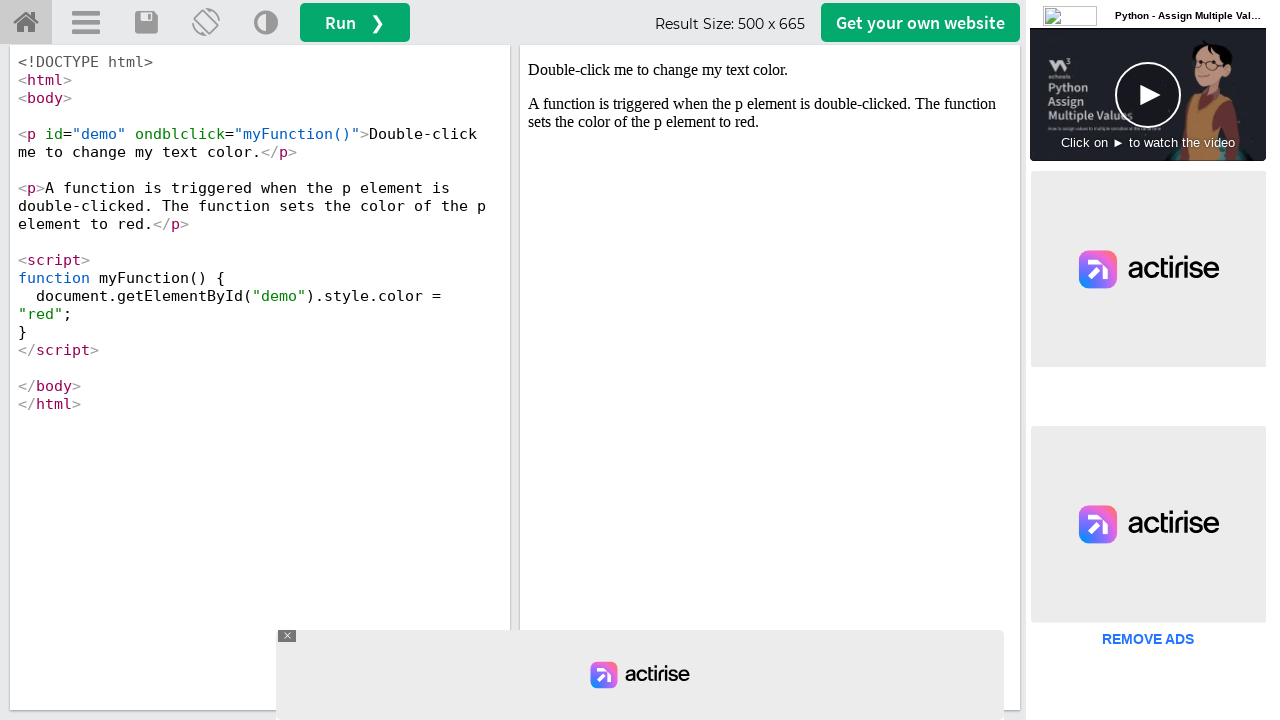

Waited for #demo element in iframeResult to load
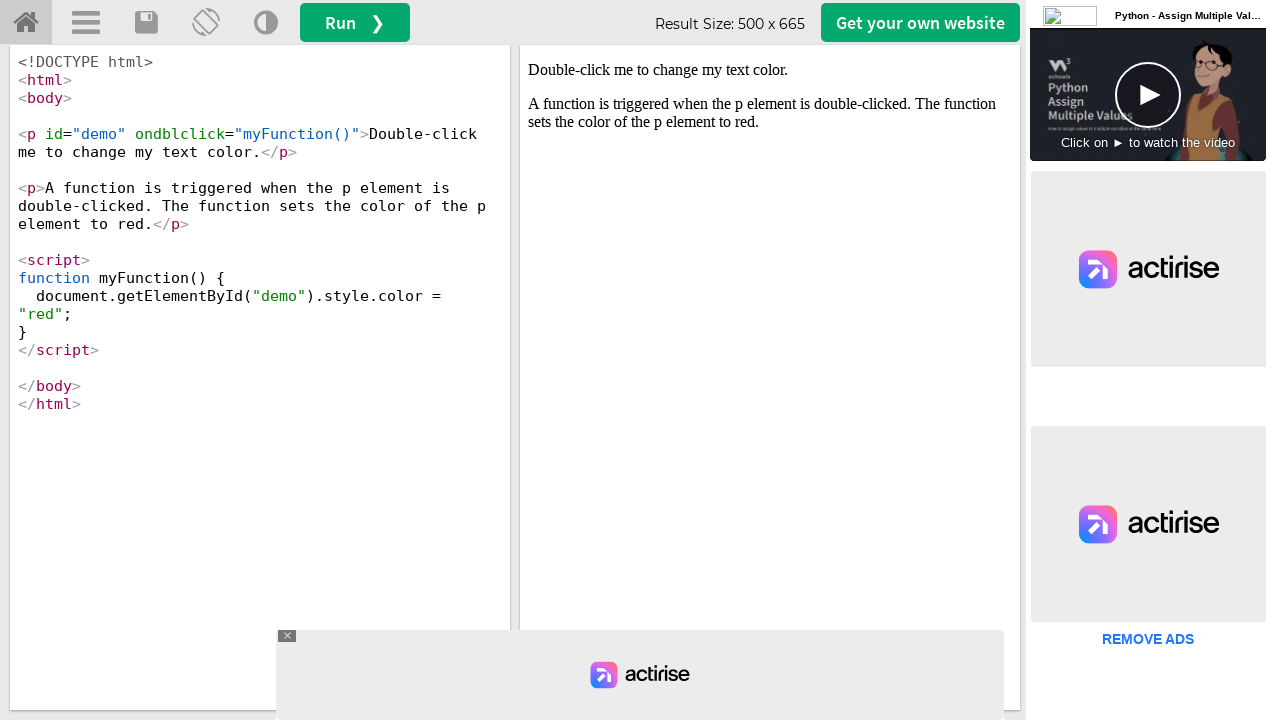

Obtained reference to iframeResult frame
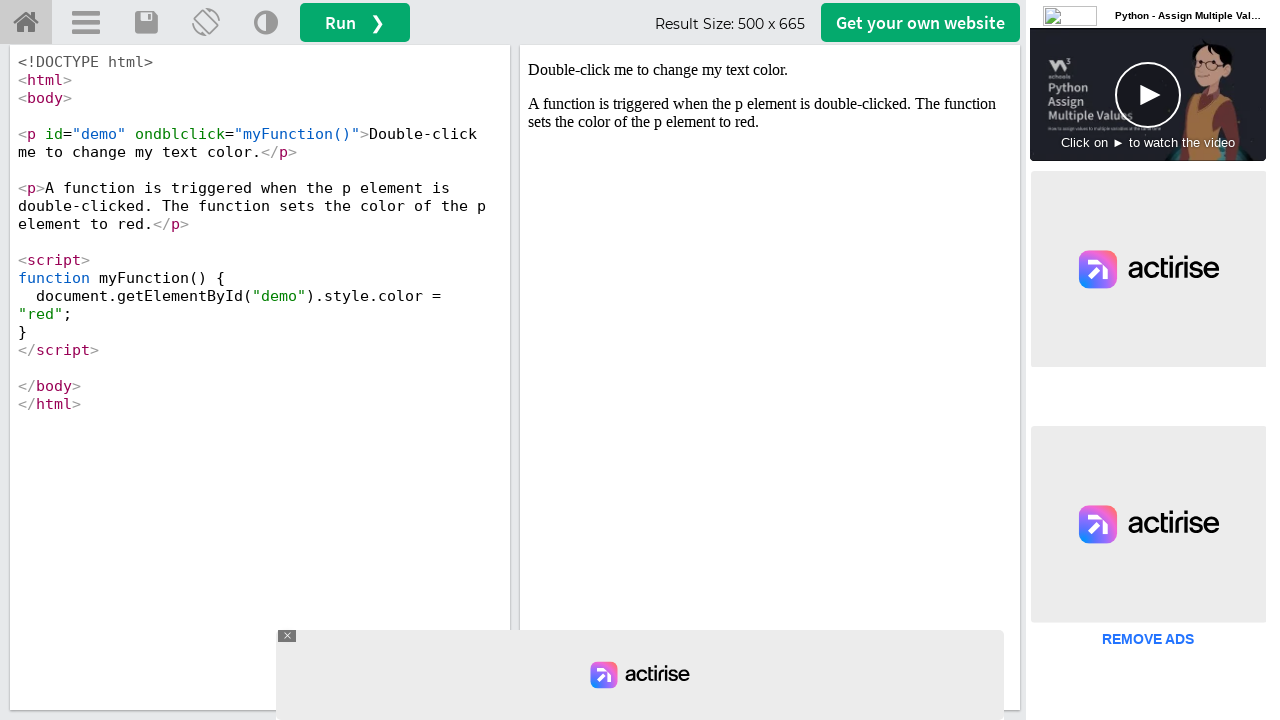

Double-clicked #demo text element to change its color at (770, 70) on #demo
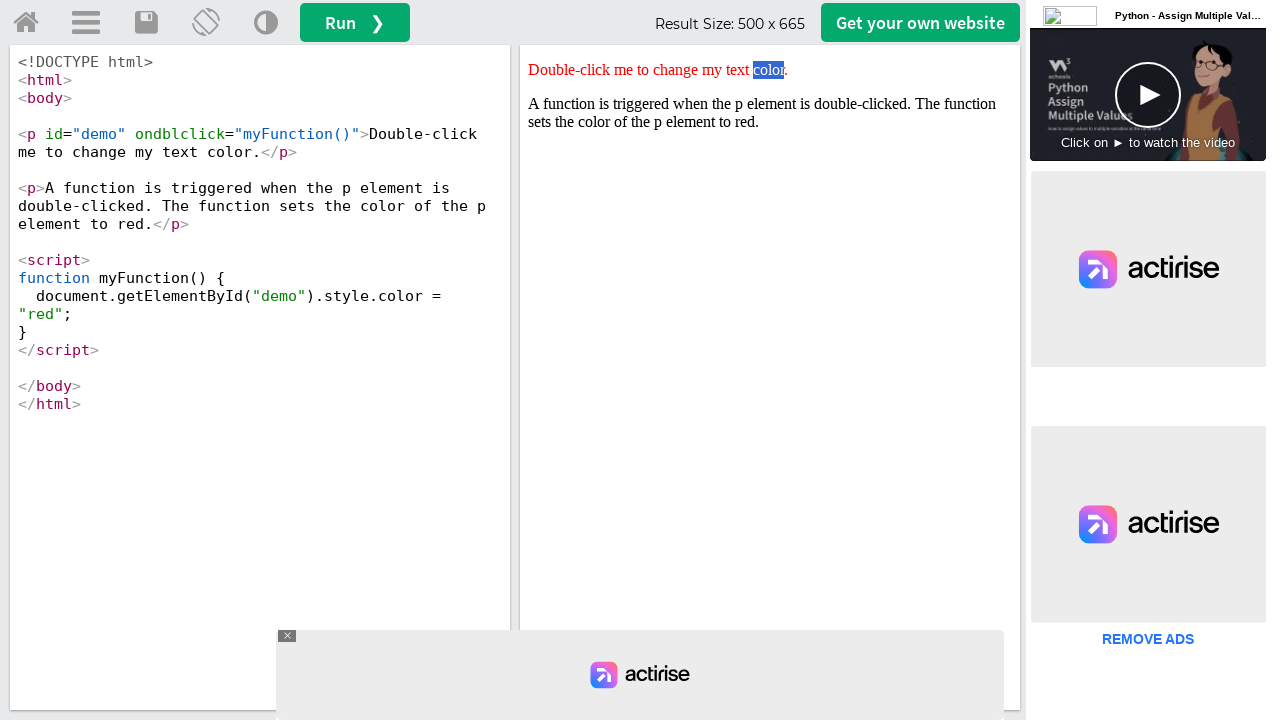

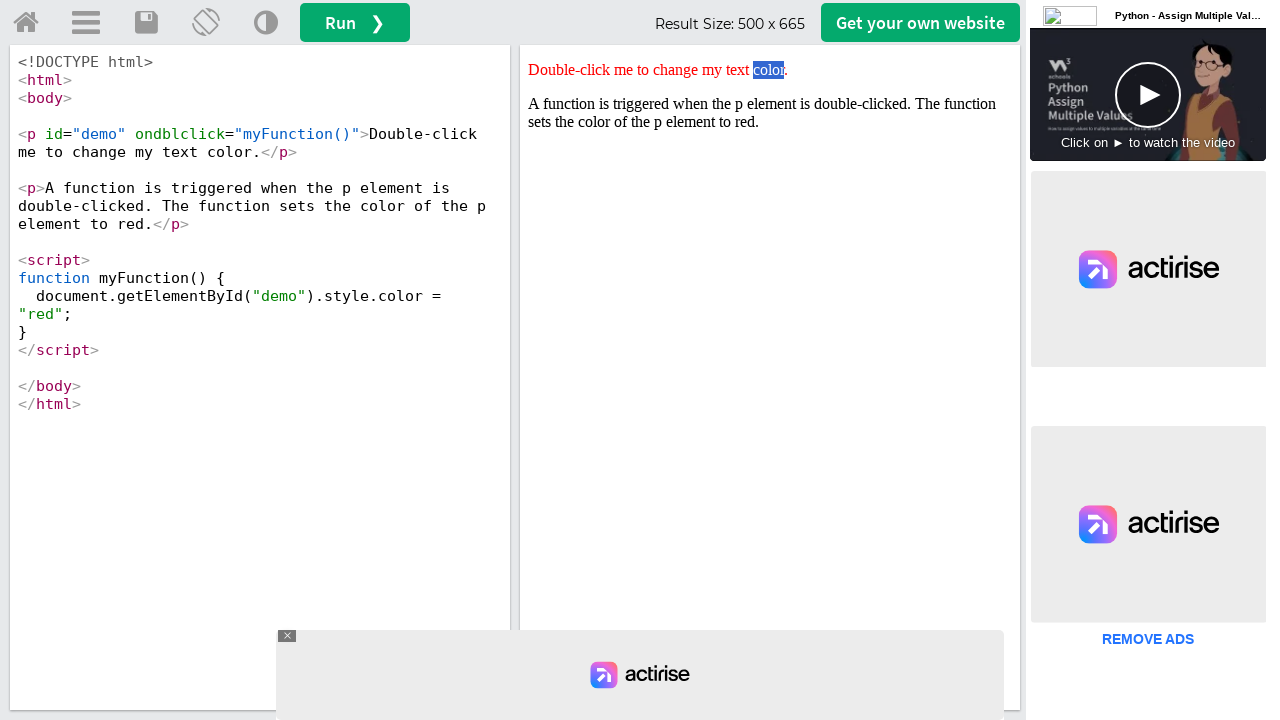